Tests radio button selection on an automation practice page by finding all radio buttons and clicking the one with value "radio2"

Starting URL: https://rahulshettyacademy.com/AutomationPractice/

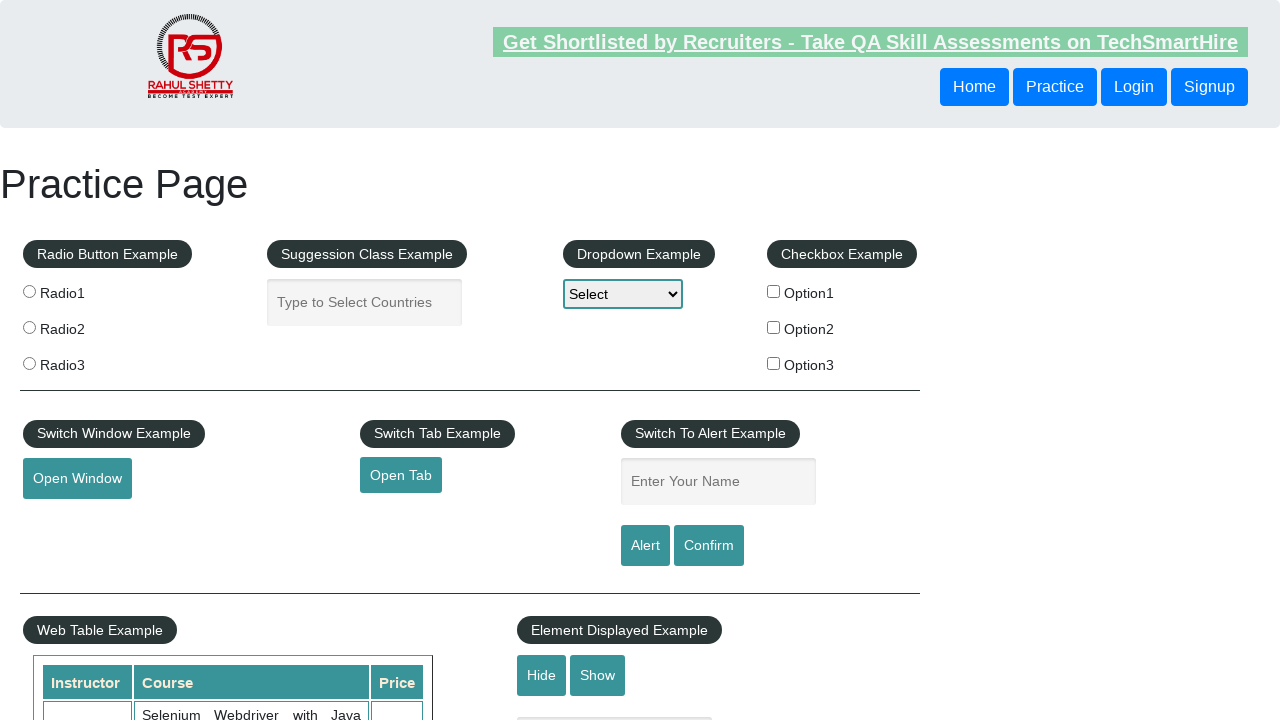

Retrieved all radio button elements from the page
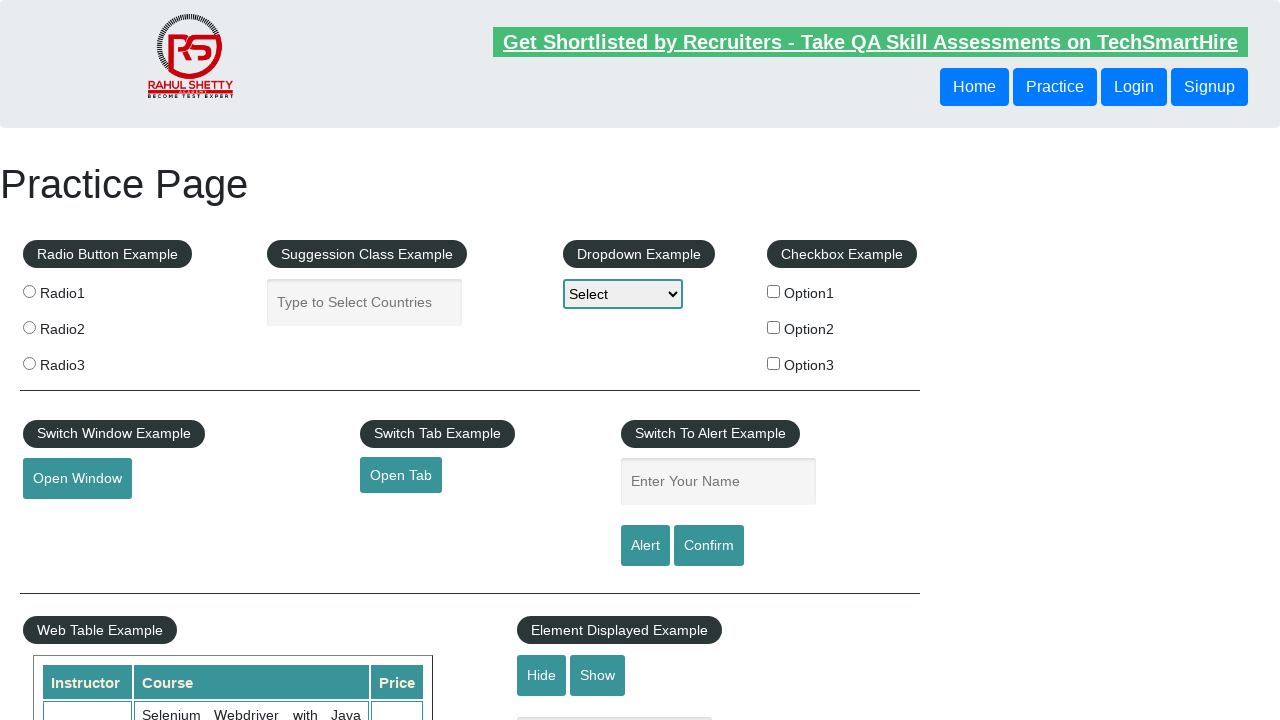

Clicked radio button with value 'radio2' at (29, 327) on xpath=//input[@type='radio'] >> nth=1
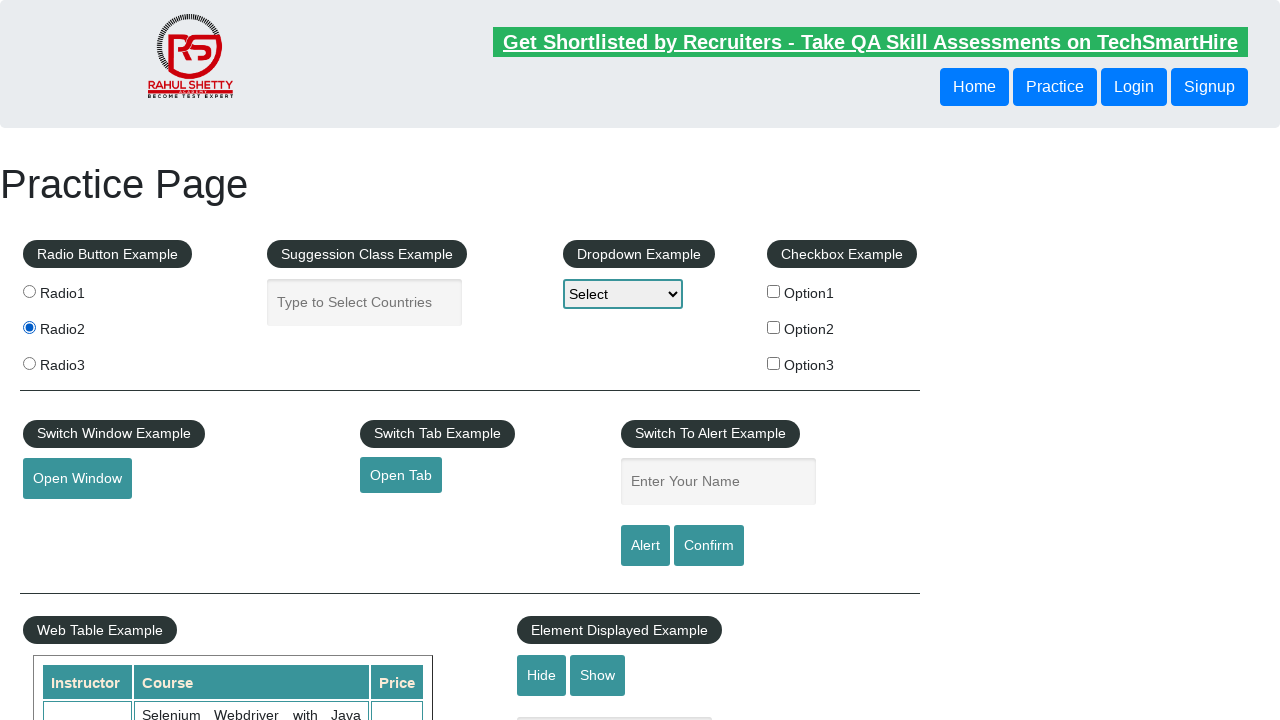

Verified that radio button with value 'radio2' is selected
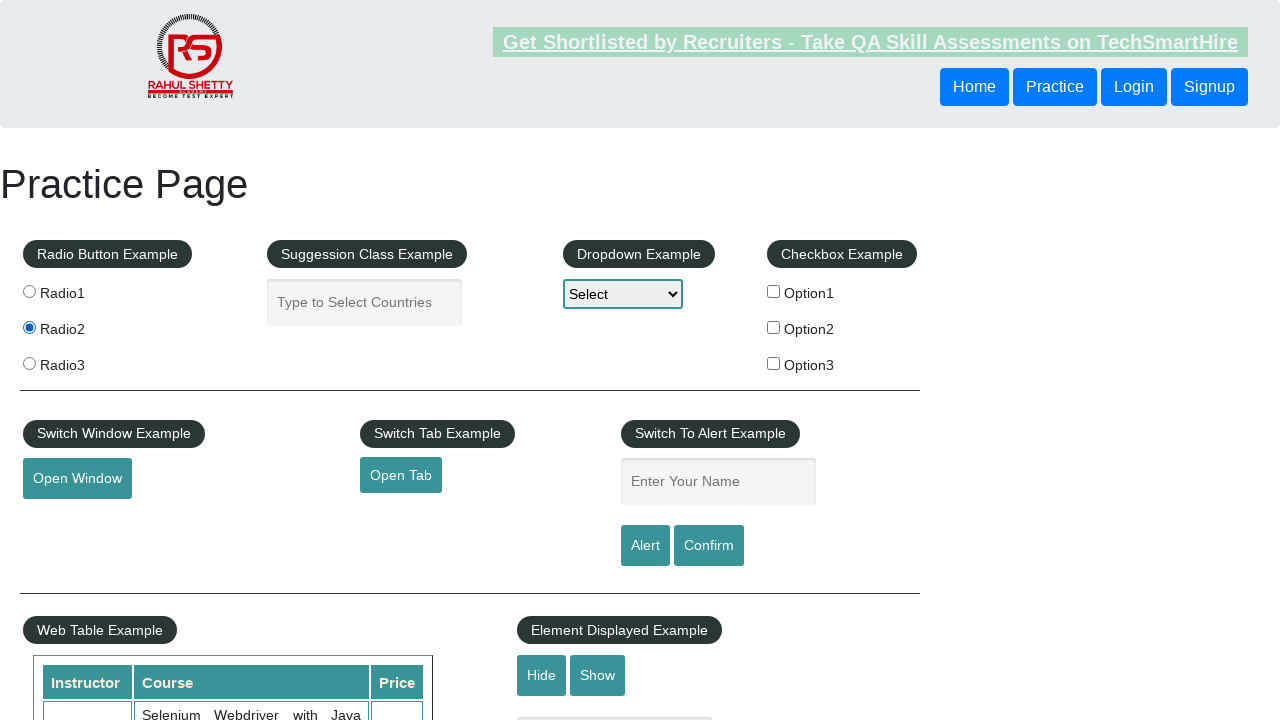

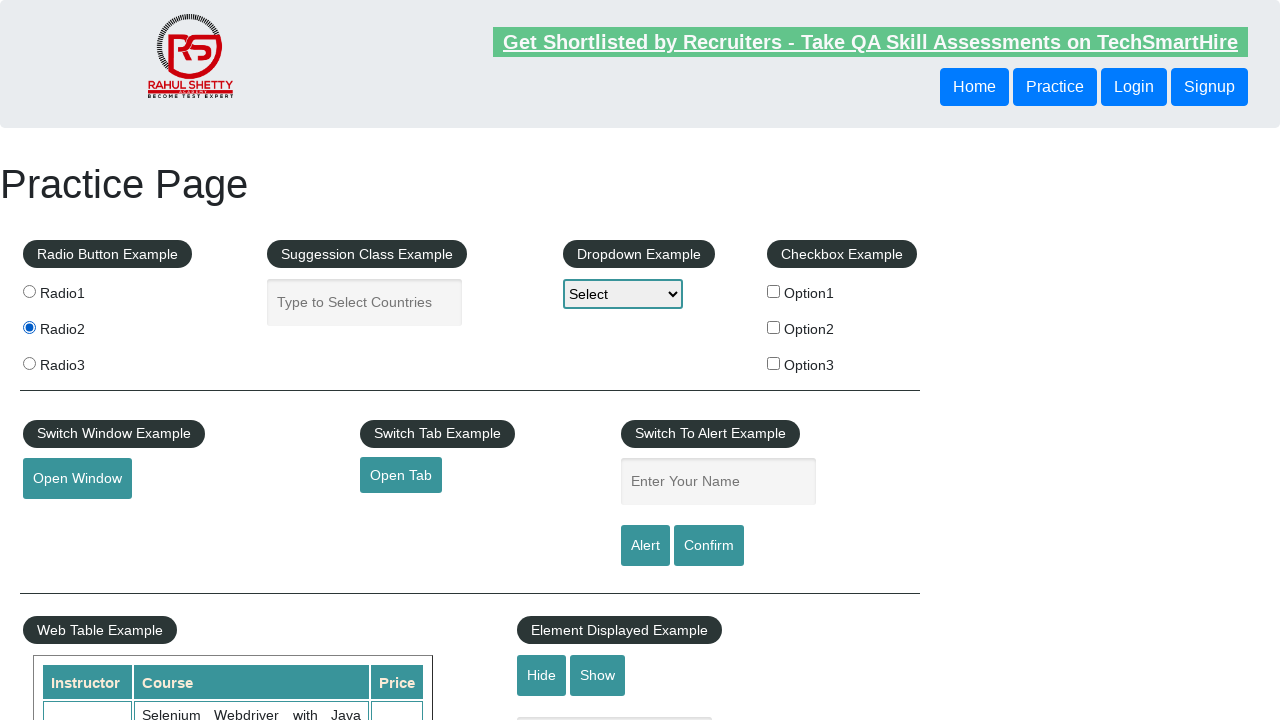